Tests the subjects input field by entering subject names and then clearing

Starting URL: https://demoqa.com/automation-practice-form

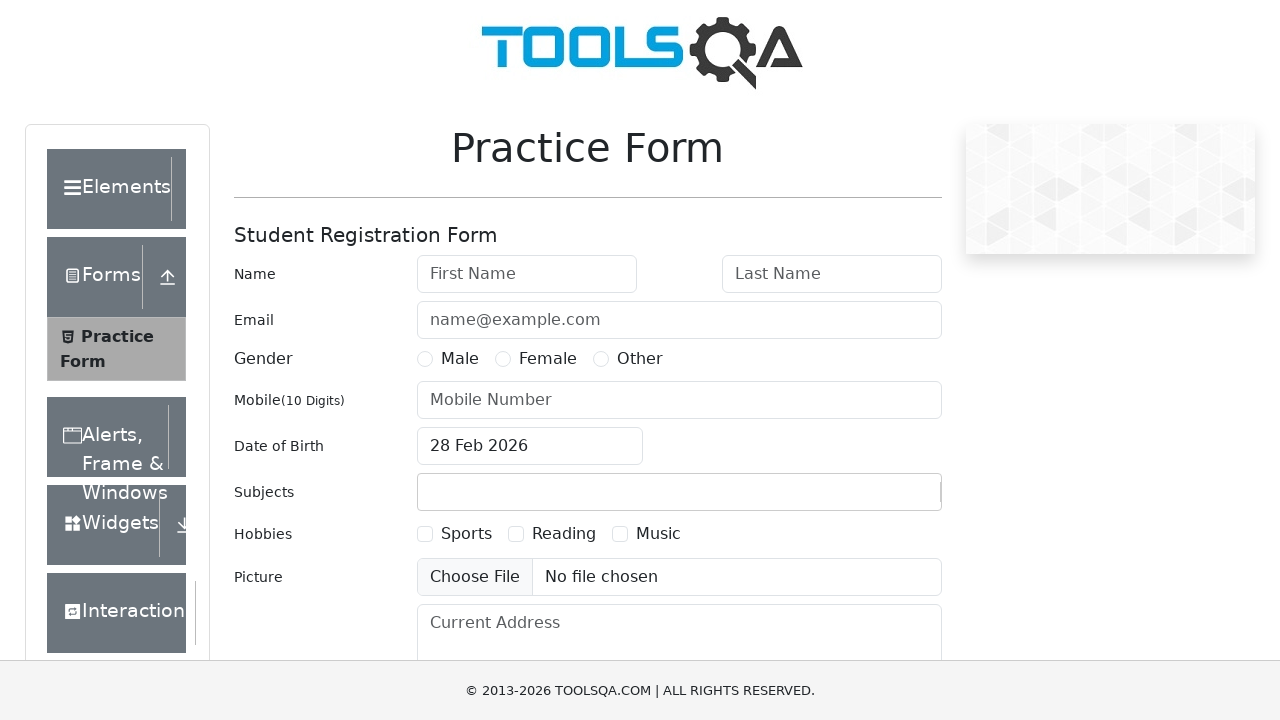

Filled subjects input field with 'Economics' on #subjectsInput
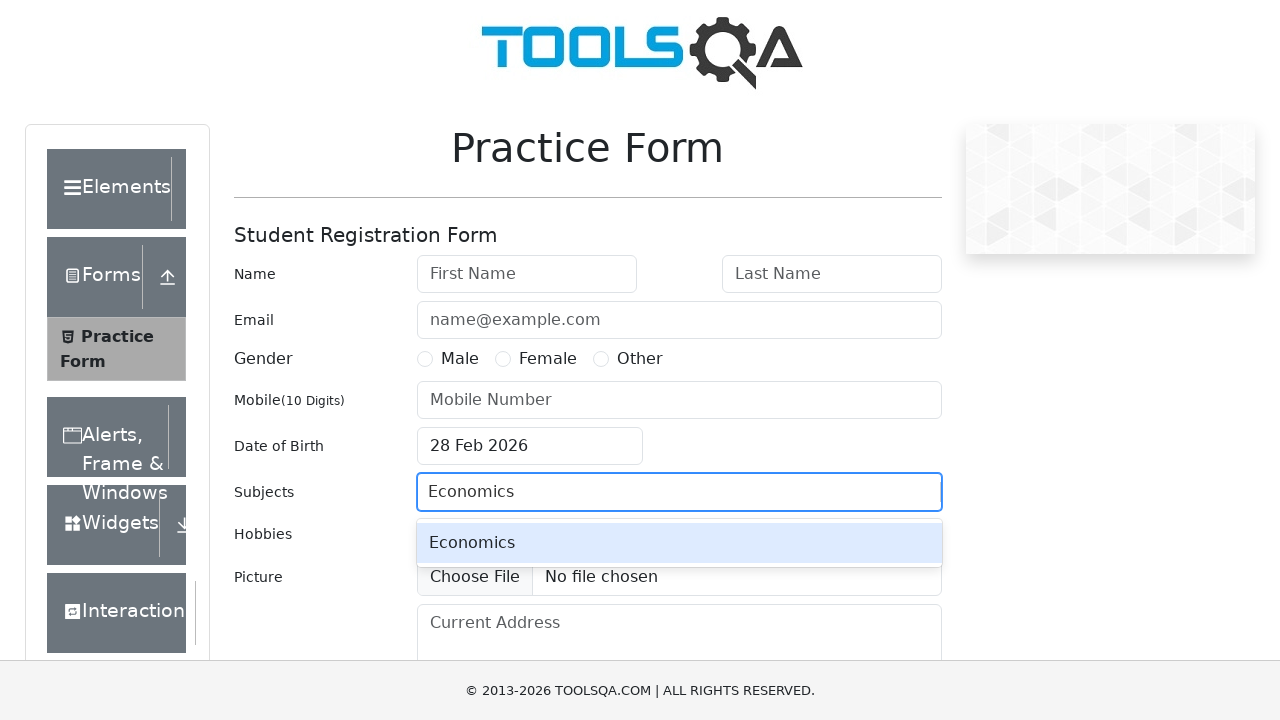

Typed 'English' into subjects input field on #subjectsInput
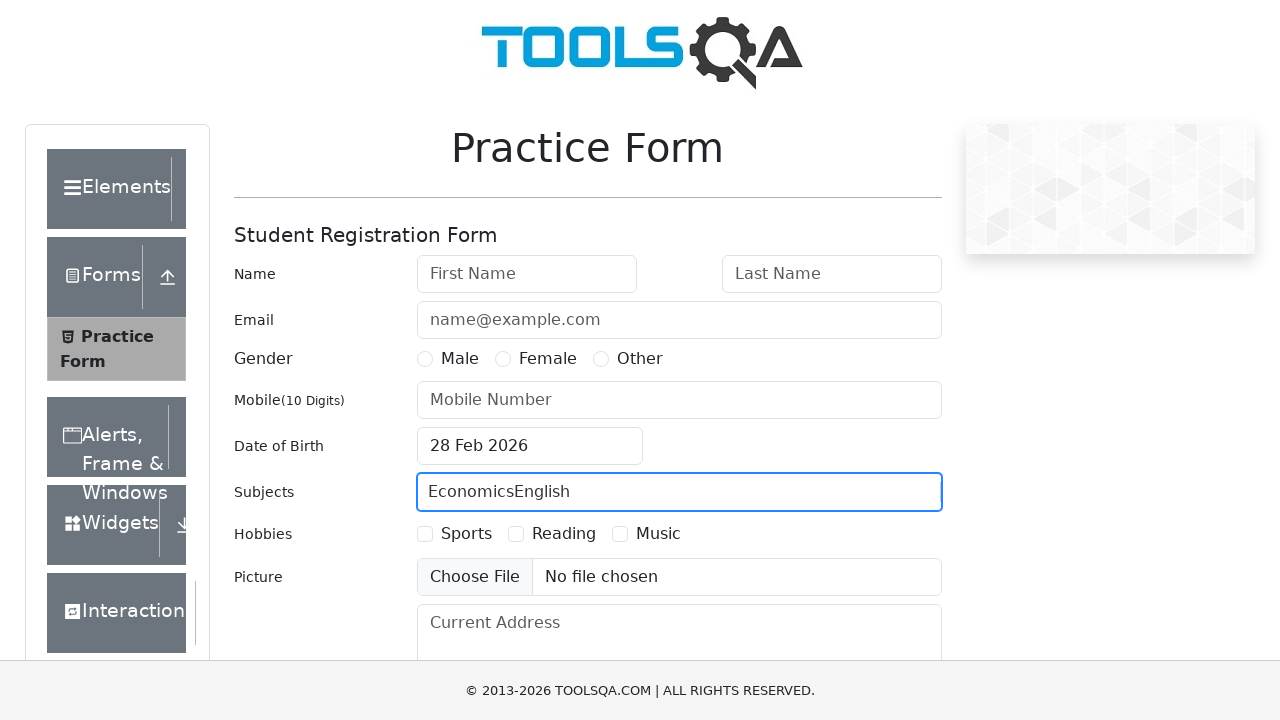

Cleared subjects input field on #subjectsInput
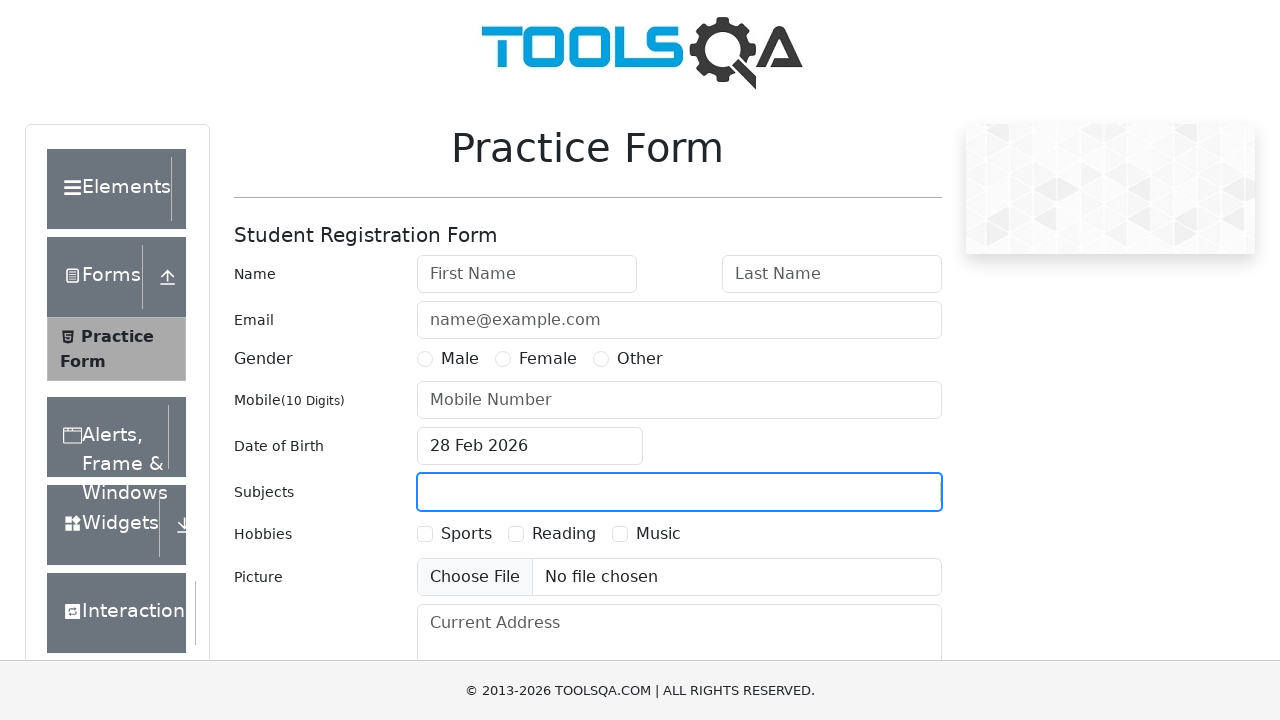

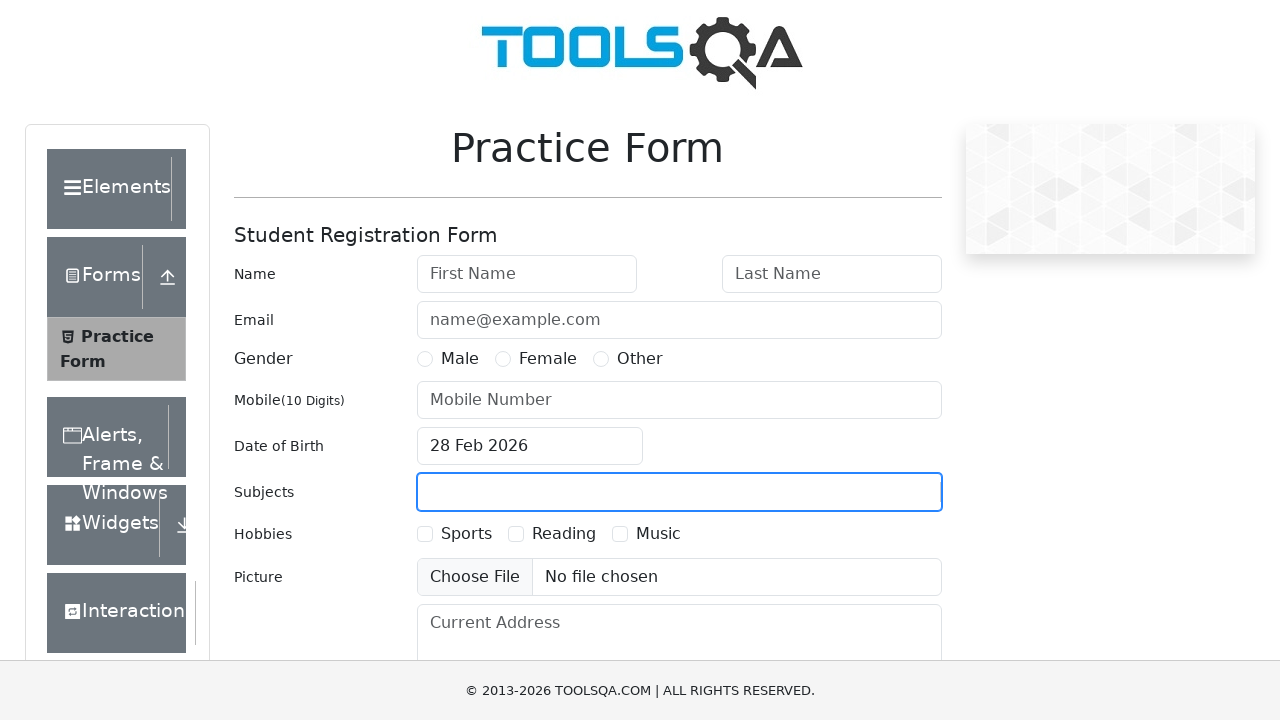